Tests adding multiple grocery items to cart on an e-commerce practice site, then proceeds to checkout and applies a promo code to verify discount functionality.

Starting URL: https://rahulshettyacademy.com/seleniumPractise/

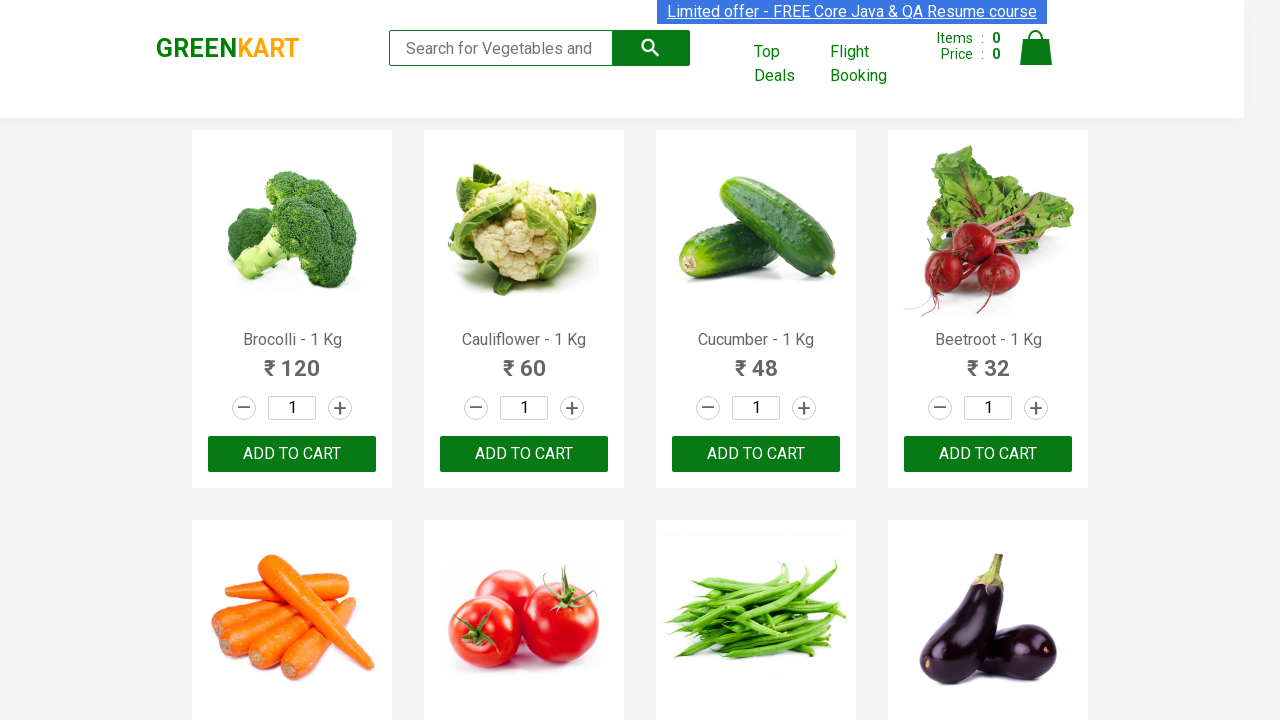

Waited for product names to load on grocery practice site
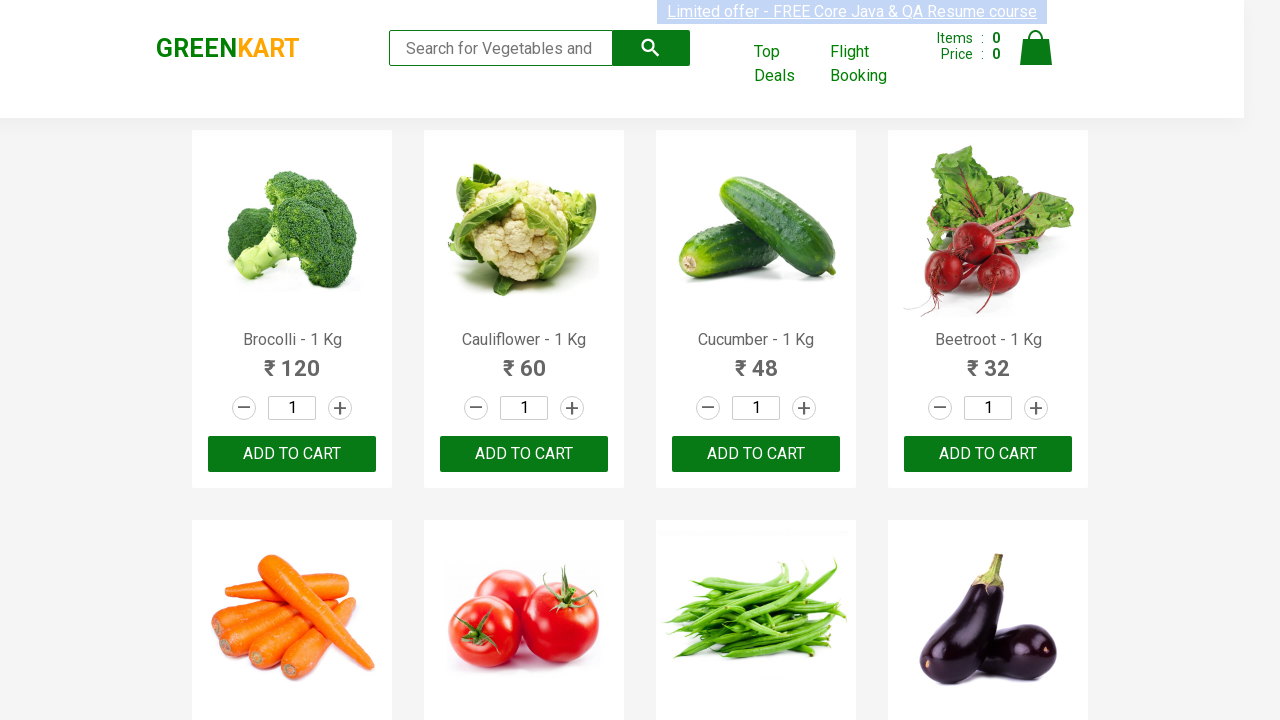

Located all product name elements
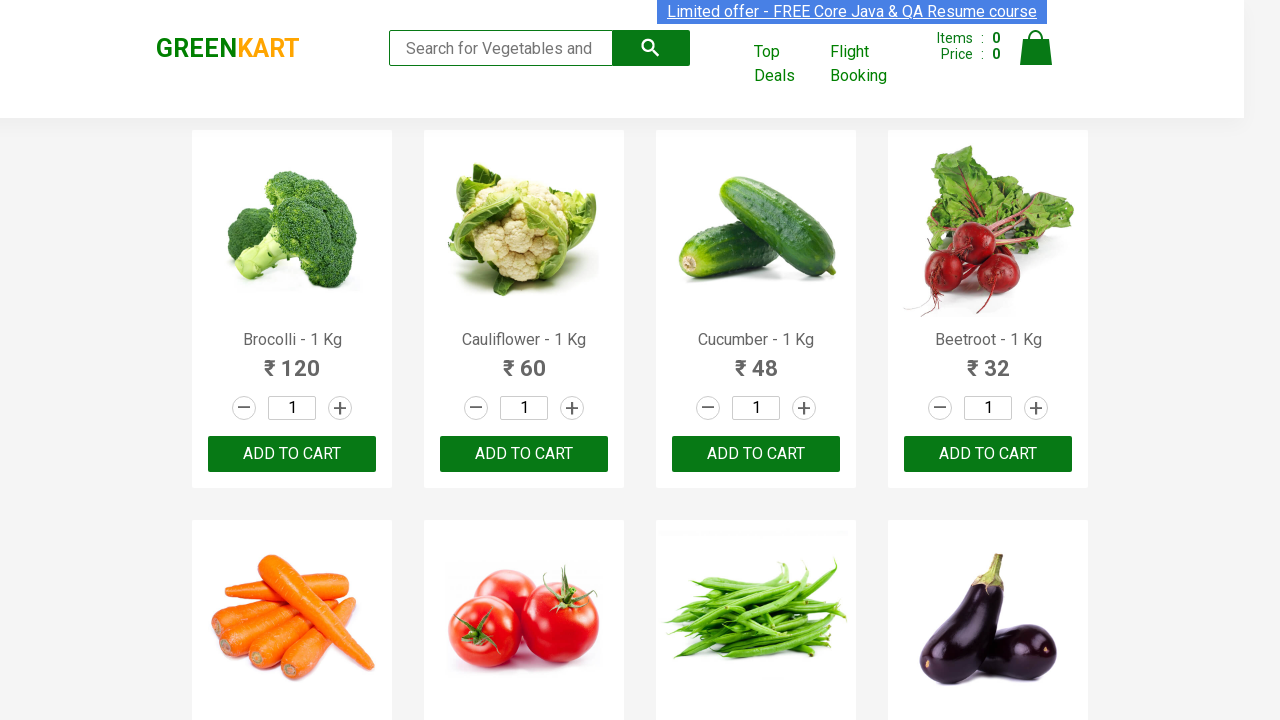

Located all add to cart buttons
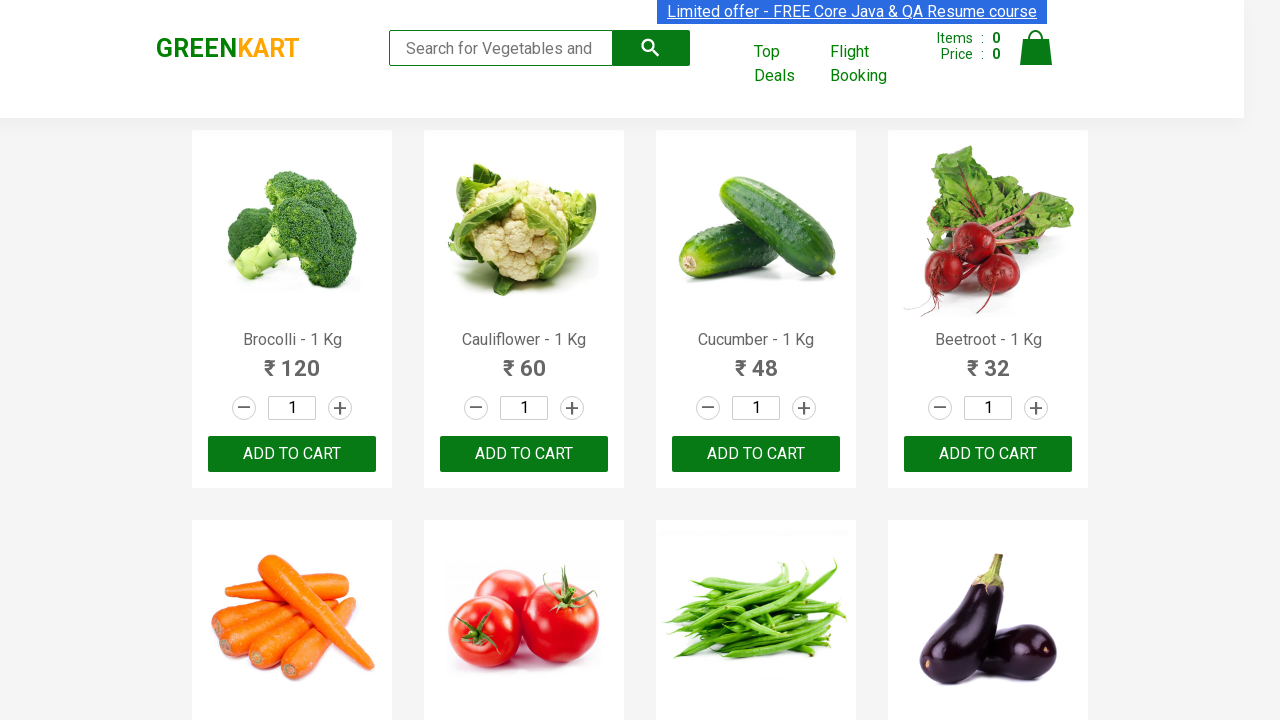

Added 'Brocolli' to cart at (292, 454) on div.product-action button >> nth=0
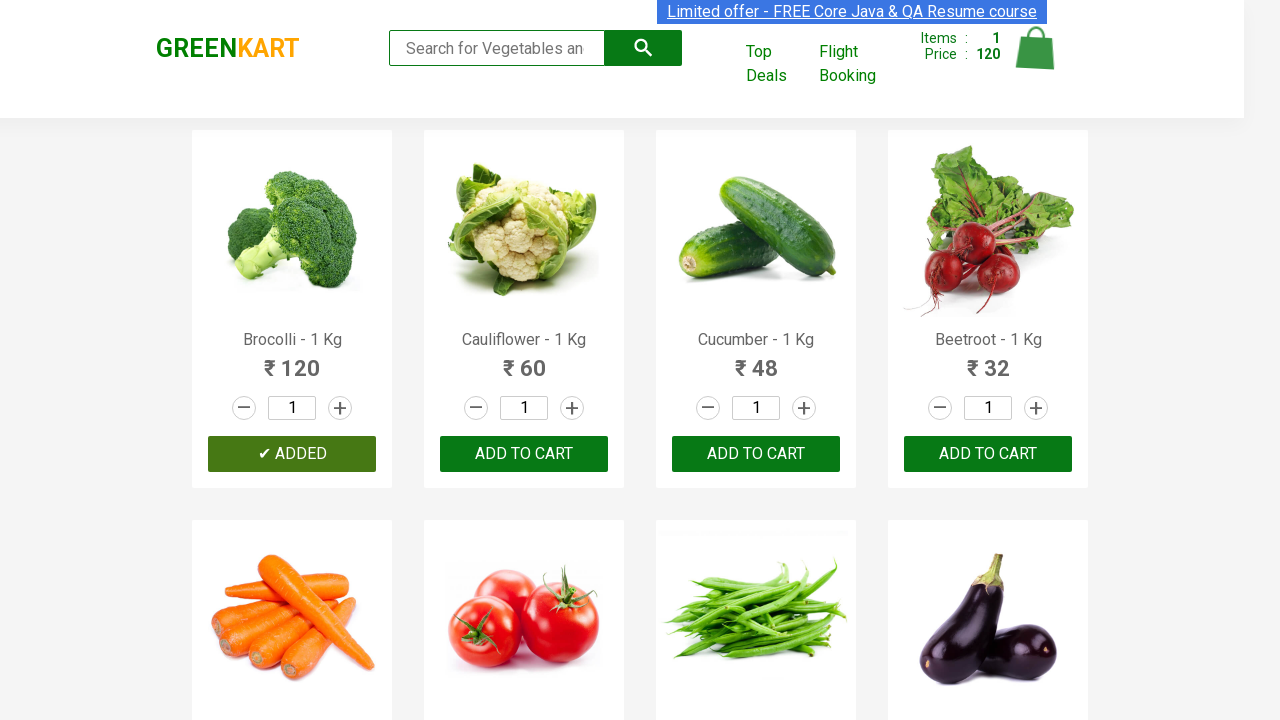

Added 'Cucumber' to cart at (756, 454) on div.product-action button >> nth=2
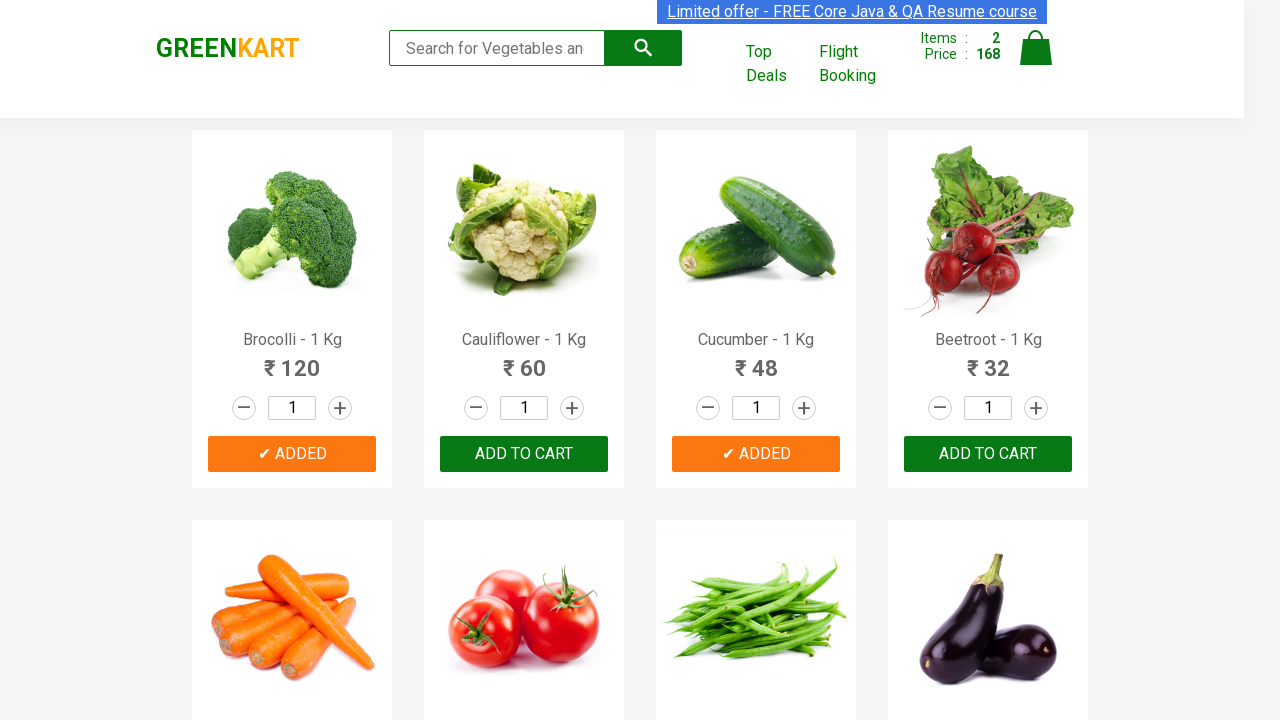

Added 'Beetroot' to cart at (988, 454) on div.product-action button >> nth=3
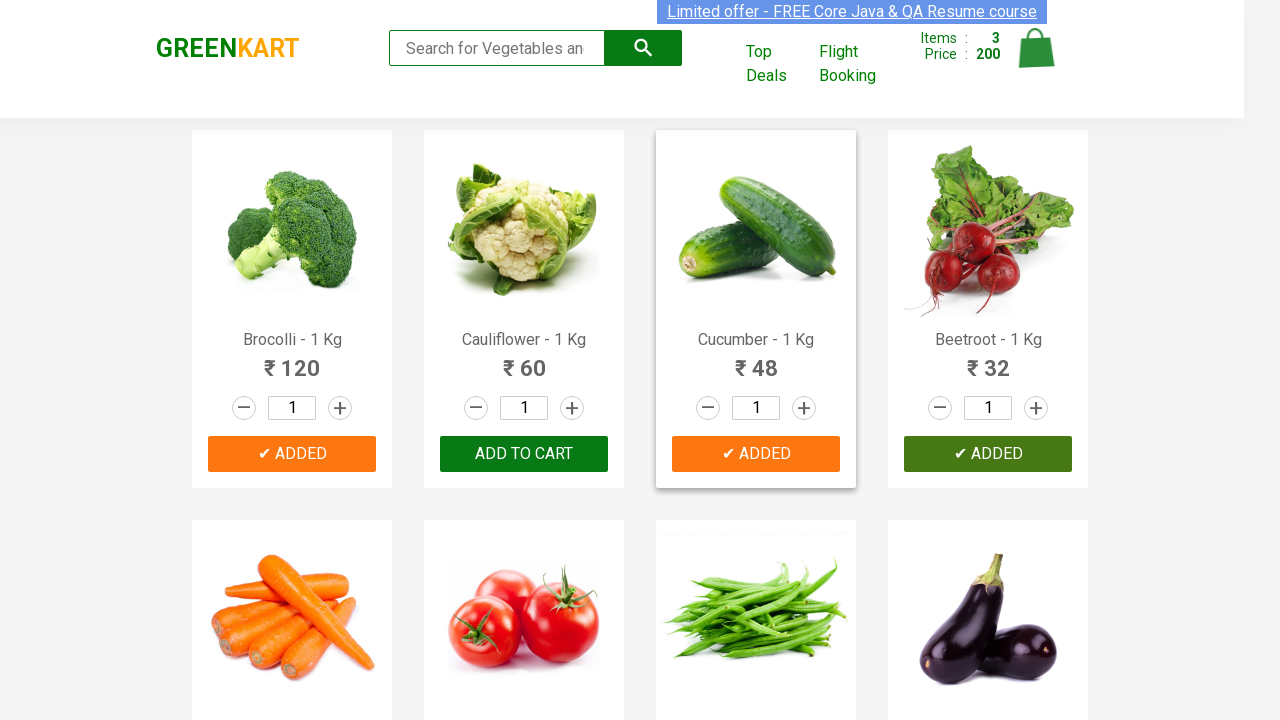

Added 'Beans' to cart at (756, 360) on div.product-action button >> nth=6
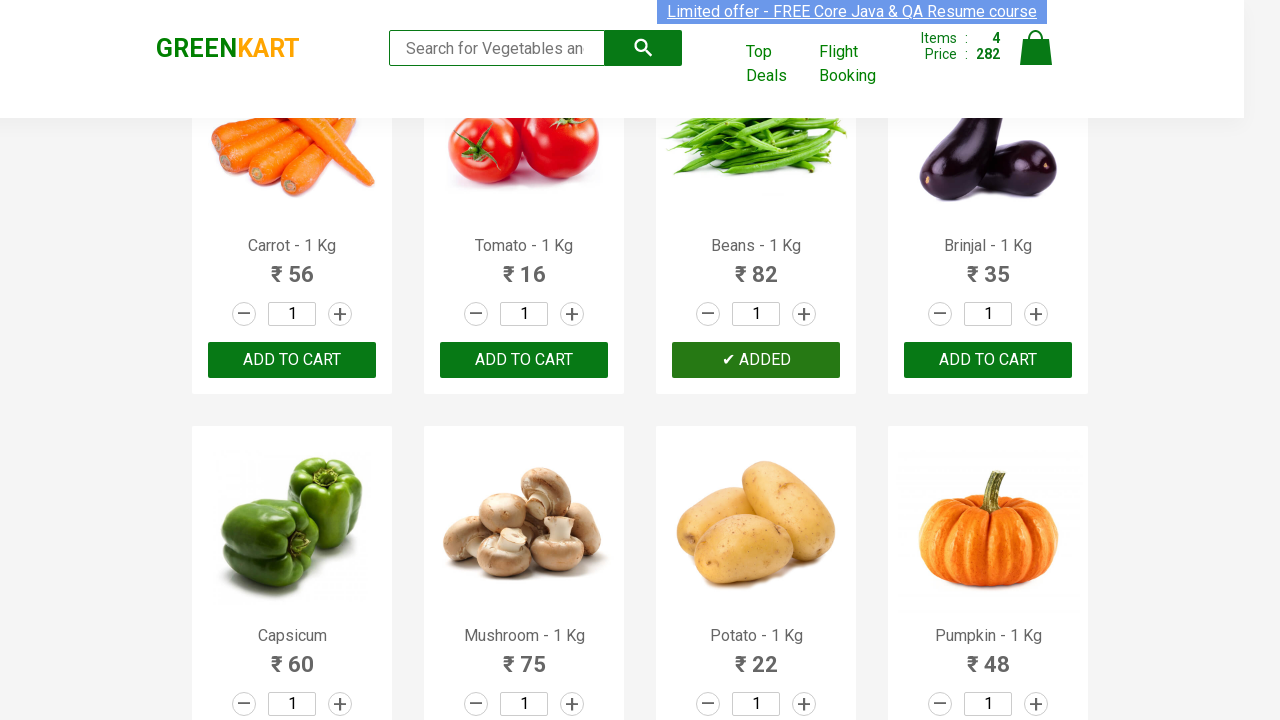

Added 'Brinjal' to cart at (988, 360) on div.product-action button >> nth=7
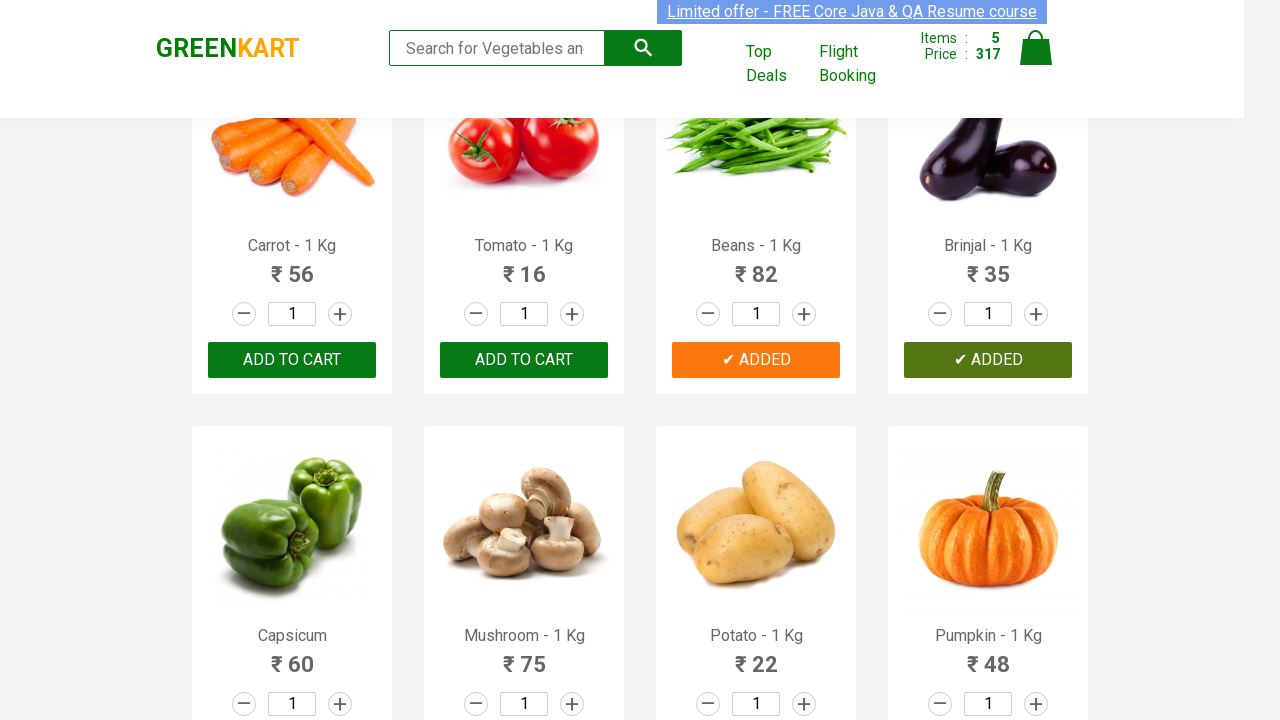

Clicked cart icon to view cart items at (1036, 48) on img[alt='Cart']
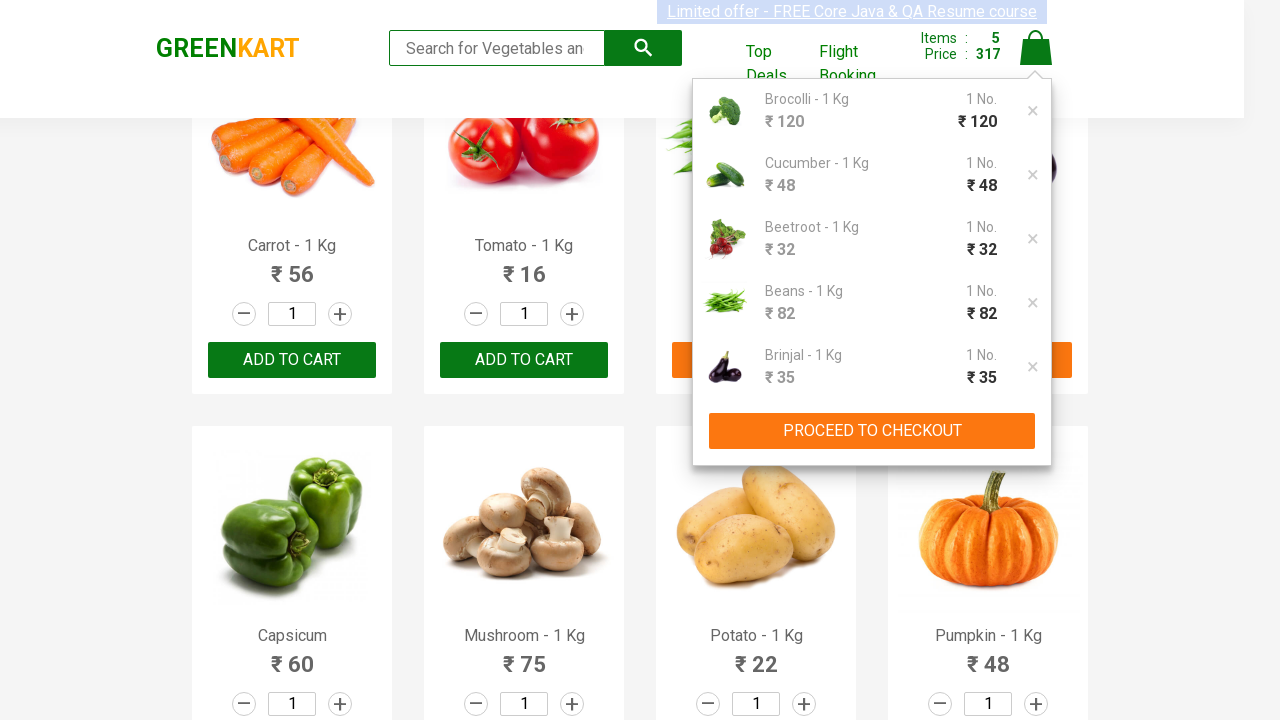

Clicked PROCEED TO CHECKOUT button at (872, 431) on xpath=//*[text()='PROCEED TO CHECKOUT']
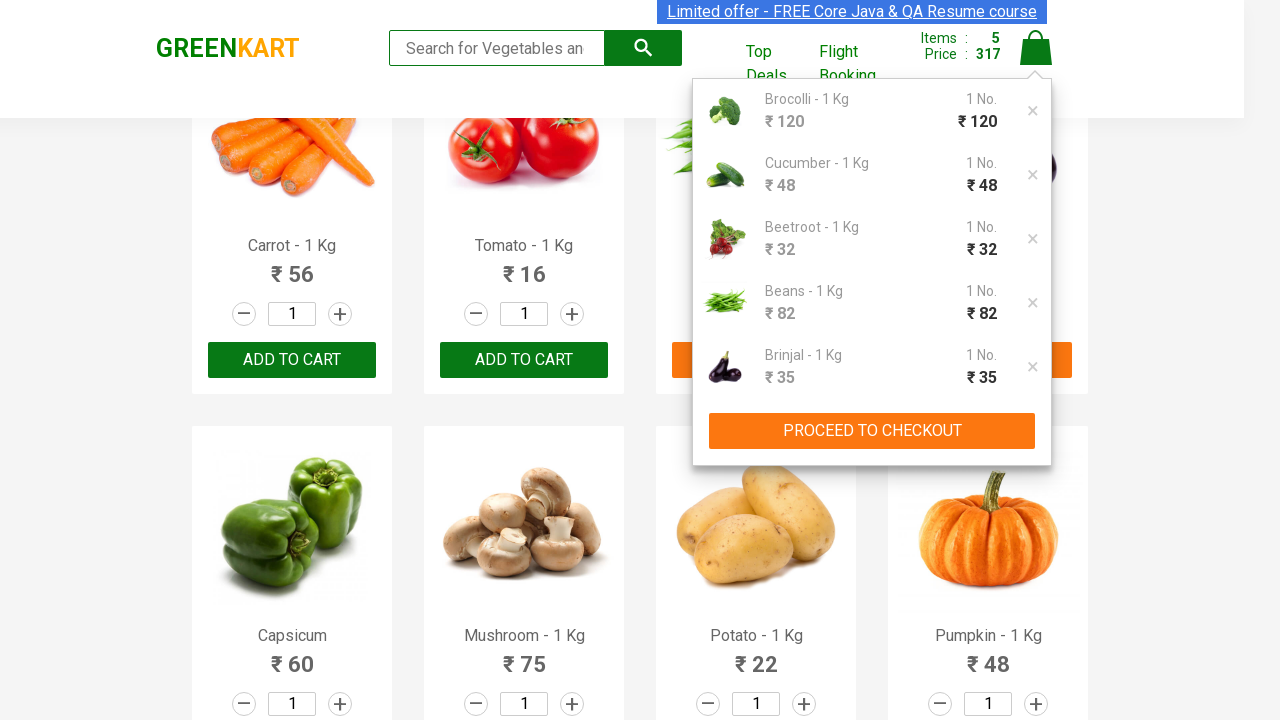

Checkout page loaded and promo code input field is visible
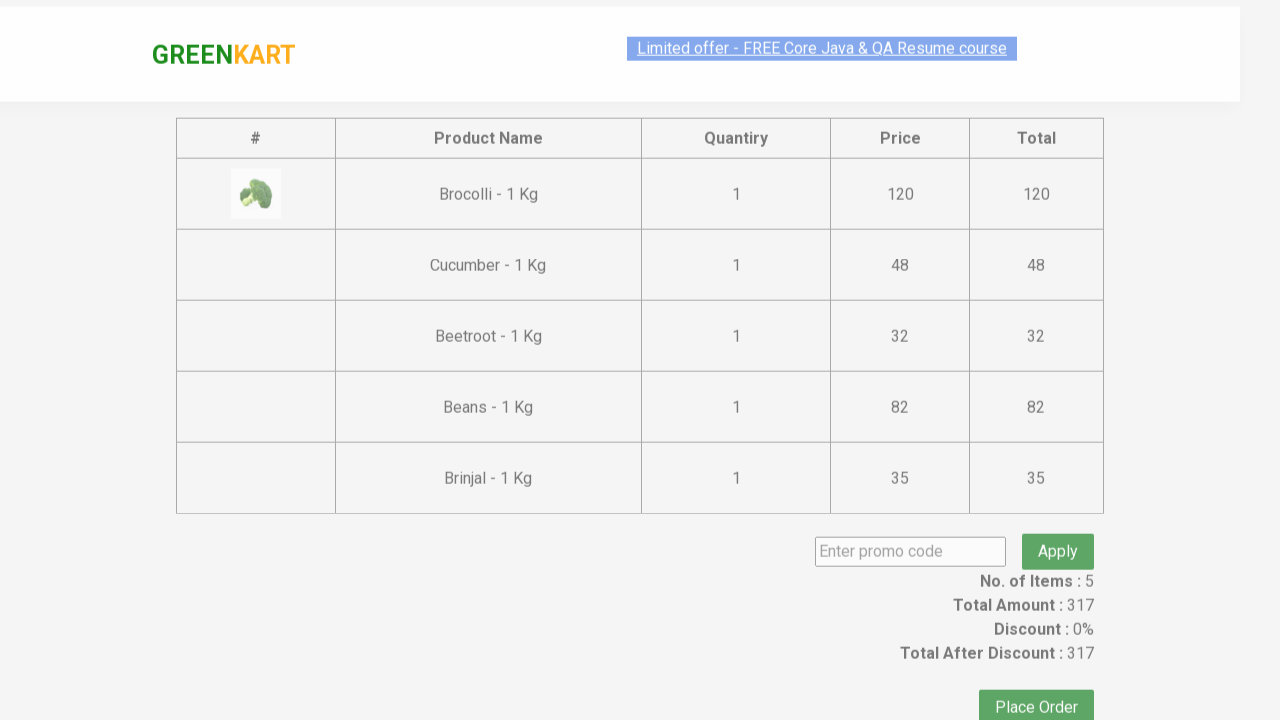

Entered promo code 'rahulshettyacademy' in promo code field on input.promoCode
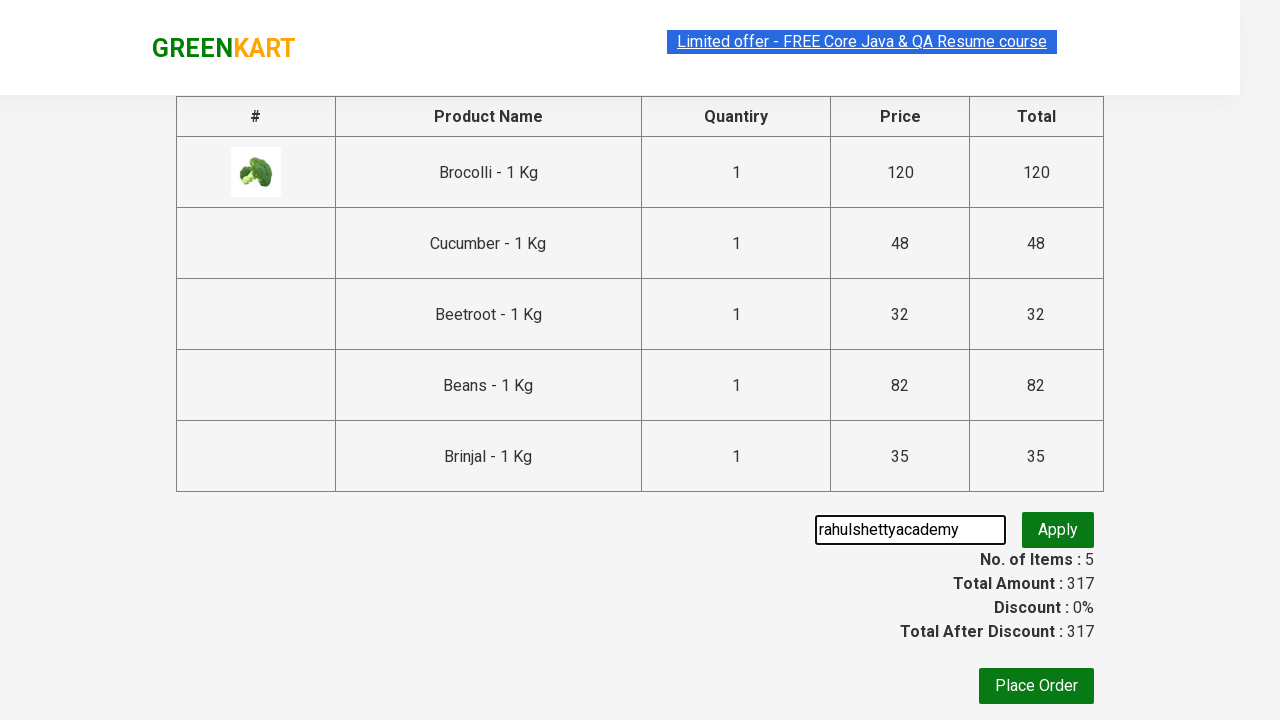

Clicked apply promo button to apply discount code at (1058, 530) on button.promoBtn
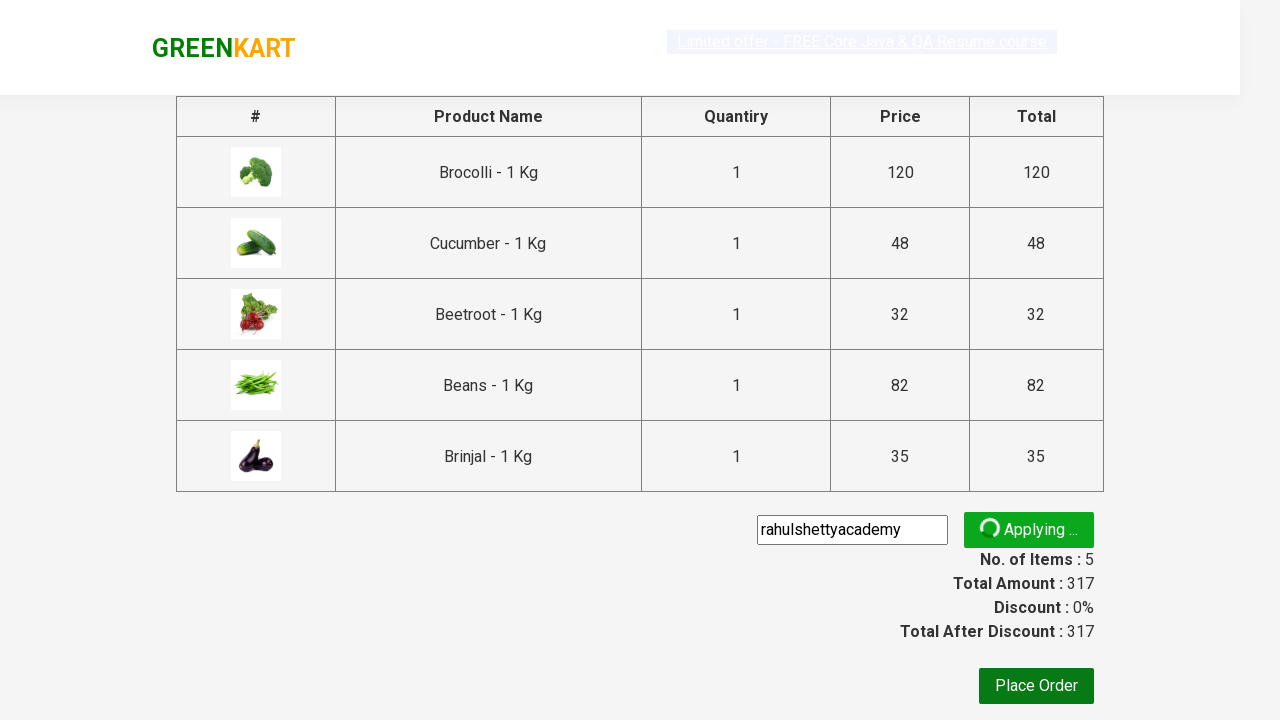

Promo code applied successfully and discount information displayed
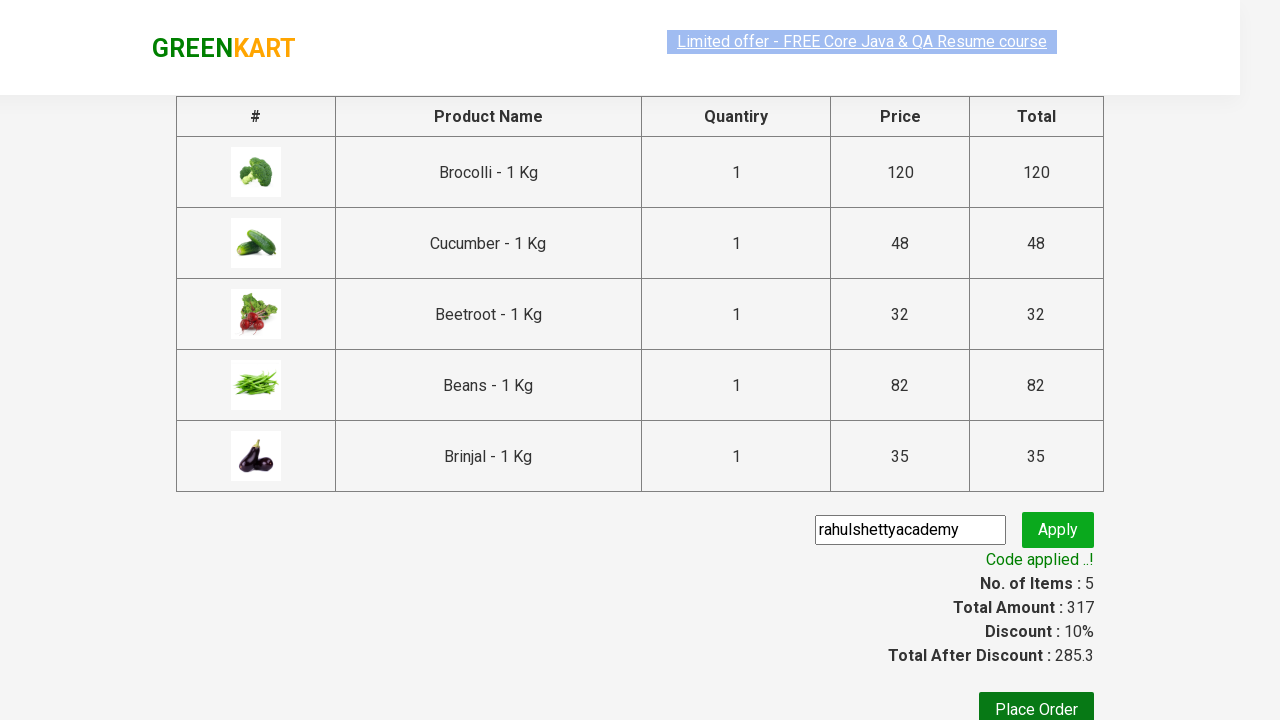

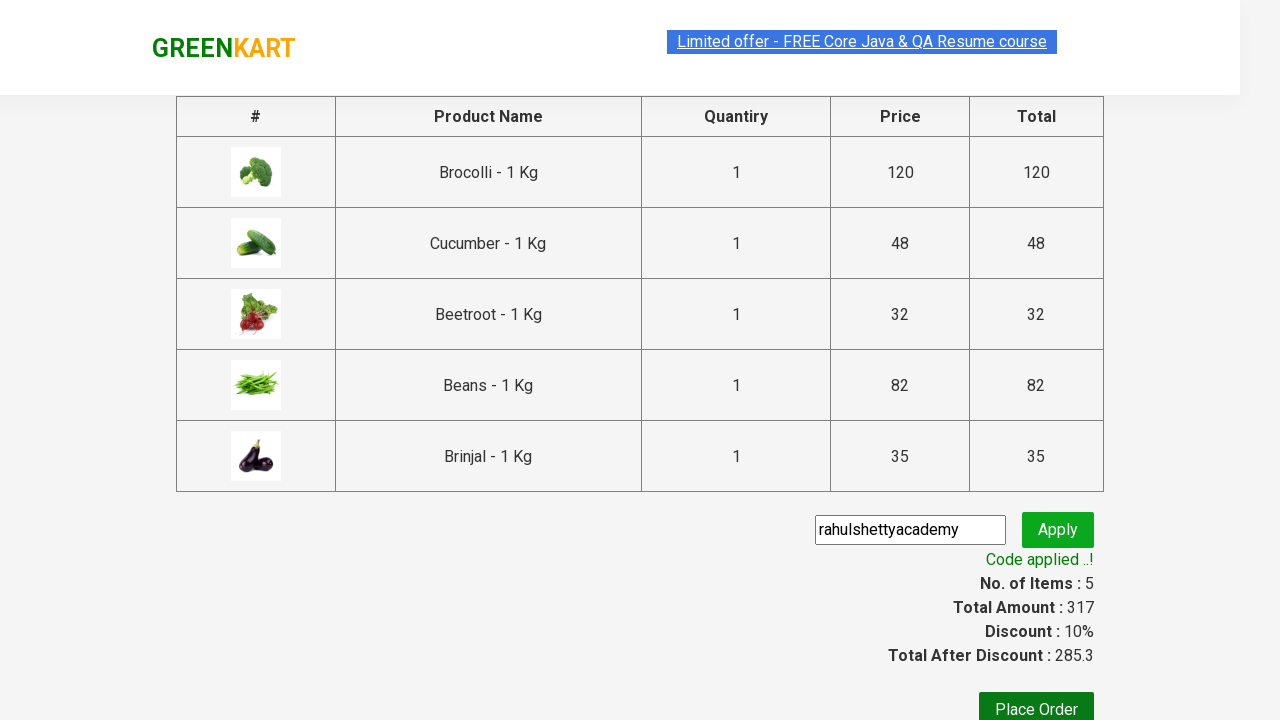